Tests removing a contact by first creating one, navigating to contacts page, clicking remove, accepting the confirmation alert, and verifying the contact count decreases.

Starting URL: https://projeto2-seven-sandy.vercel.app/index.html

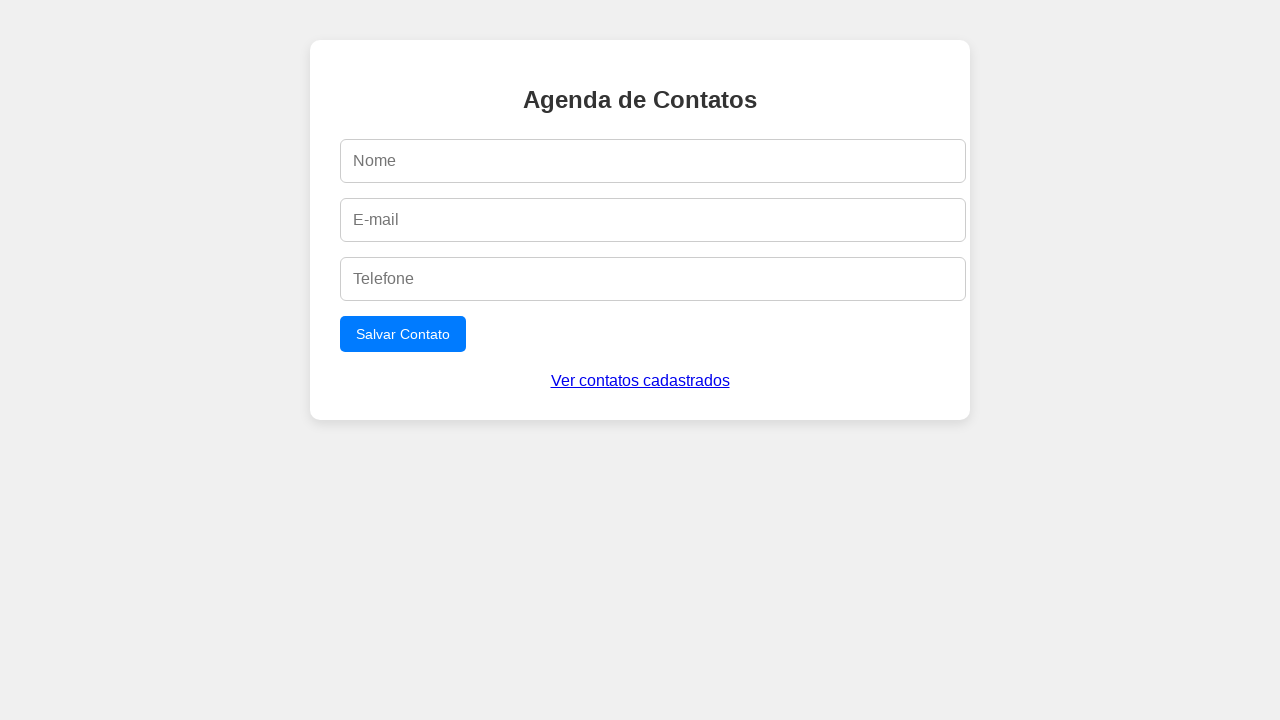

Filled name field with 'Remover Usuario' on #name
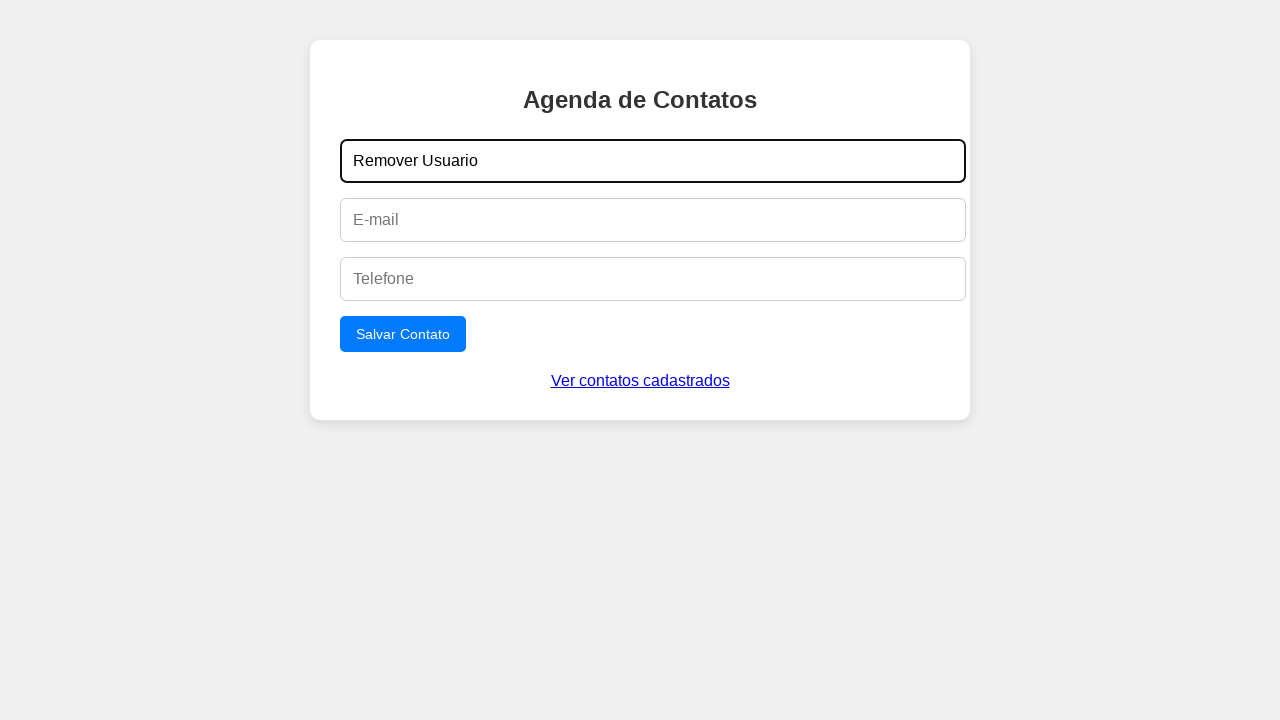

Filled email field with 'remover.test@example.com' on #email
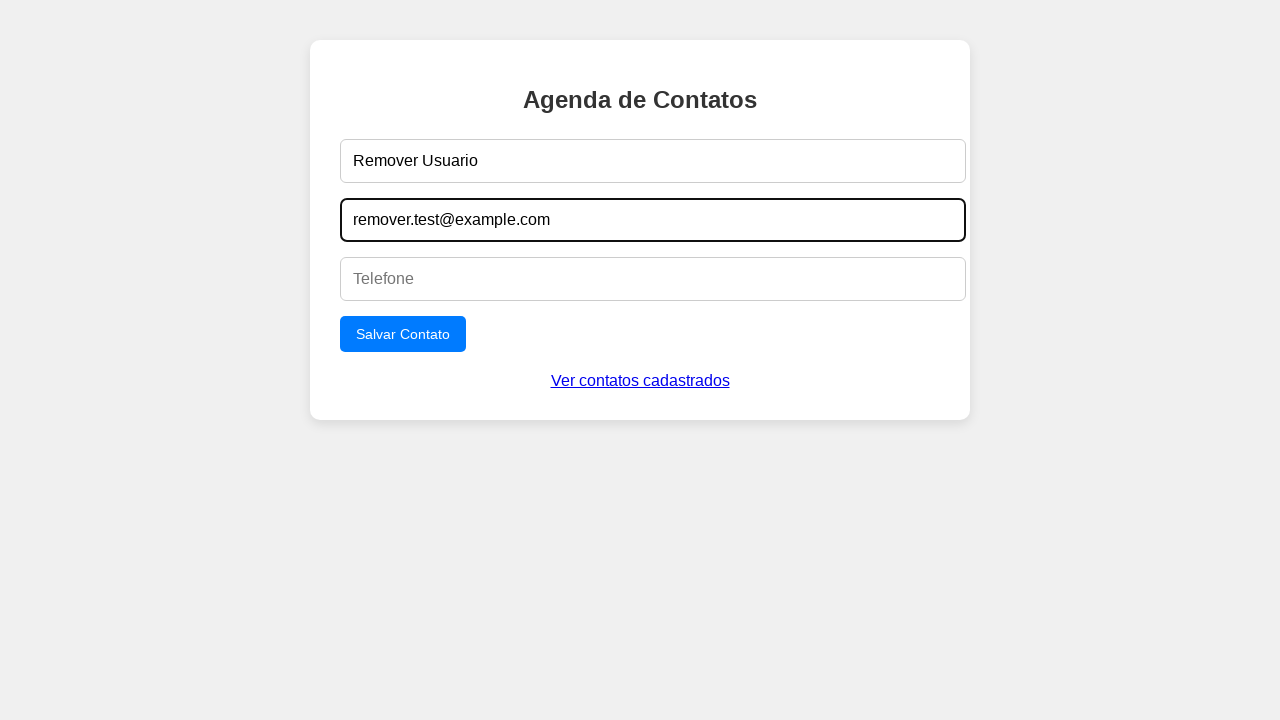

Filled phone field with '11900000000' on #phone
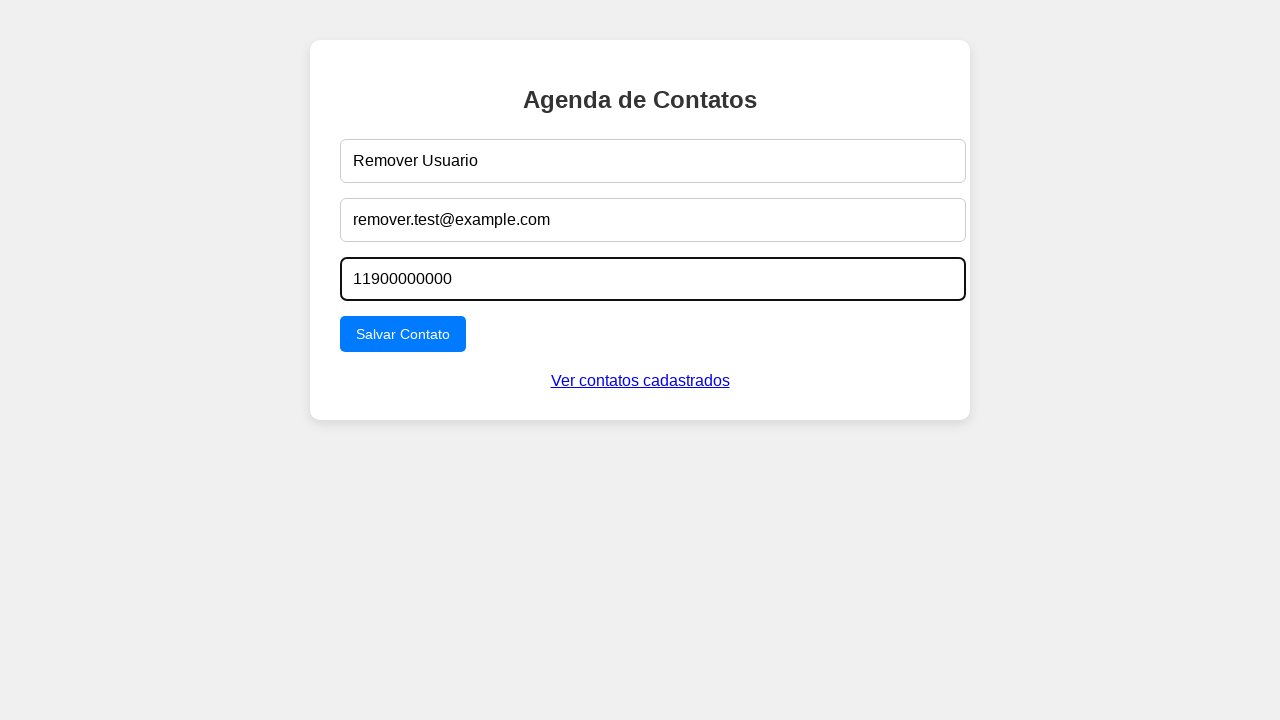

Clicked submit button to create contact at (403, 334) on form button[type=submit]
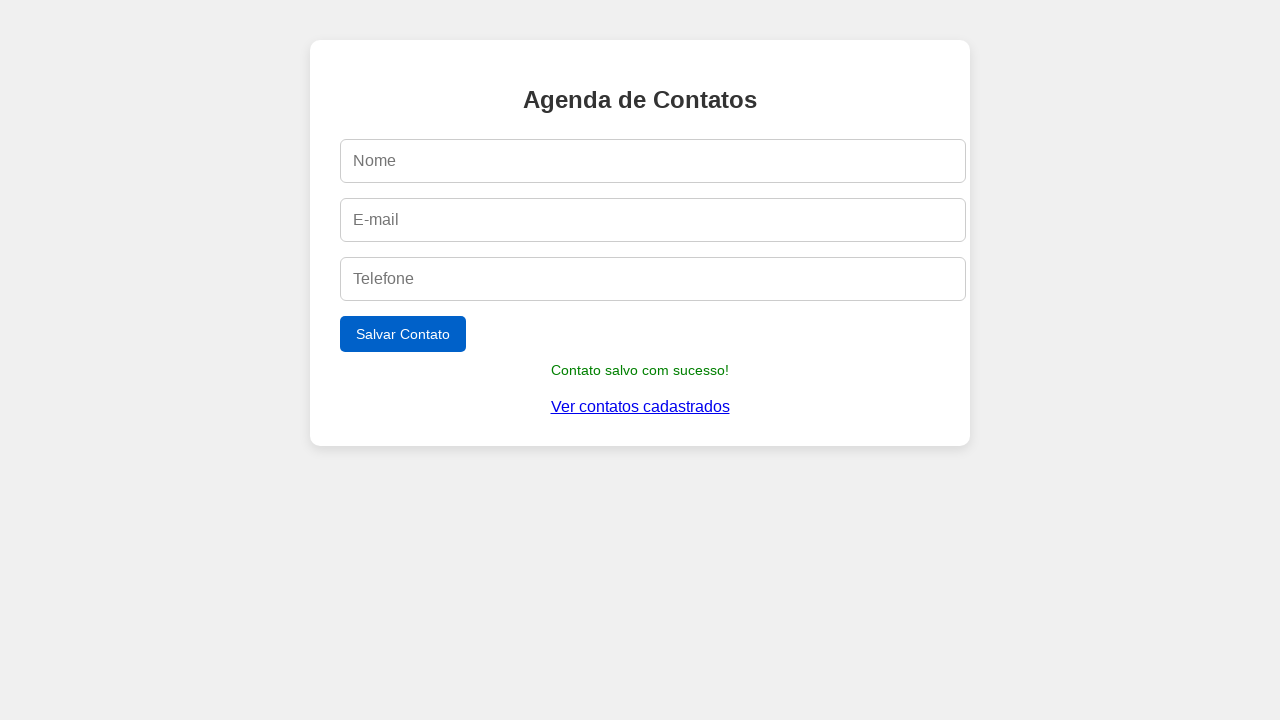

Clicked 'Ver contatos cadastrados' link at (640, 407) on text=Ver contatos cadastrados
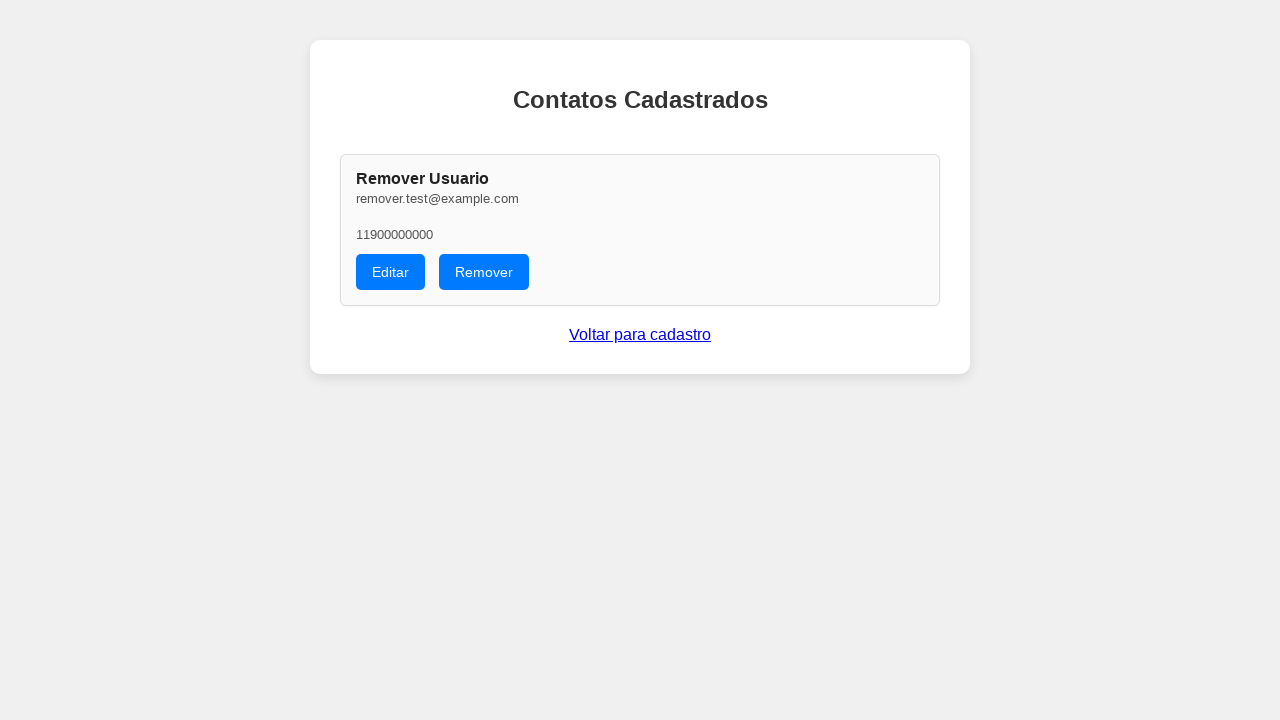

Navigated to contacts page (contatos.html)
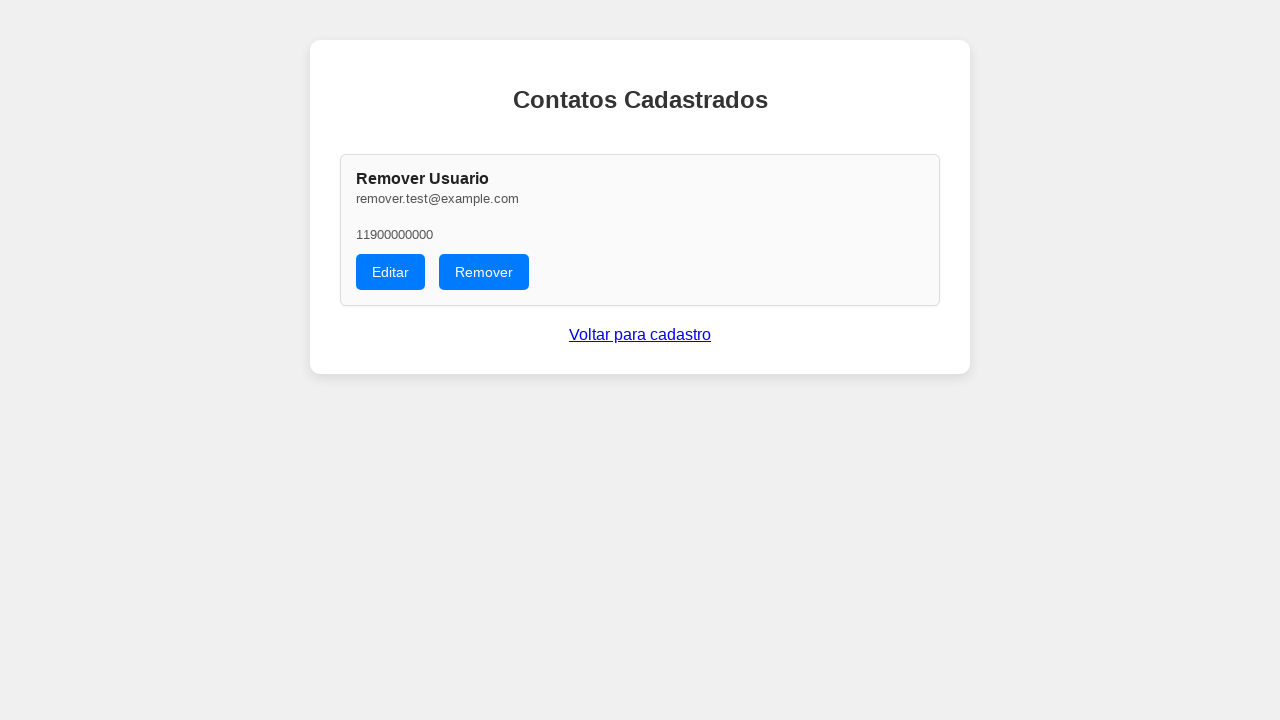

Counted 1 contacts before removal
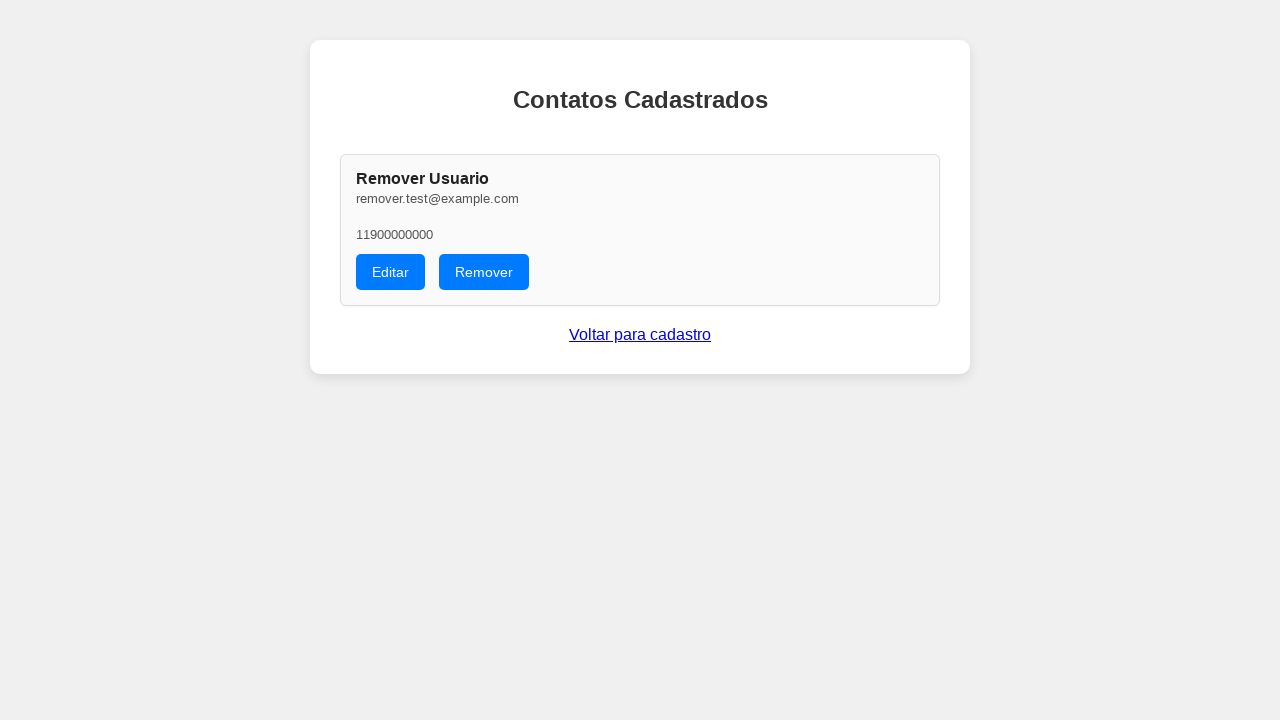

Set up dialog handler to accept confirmation alerts
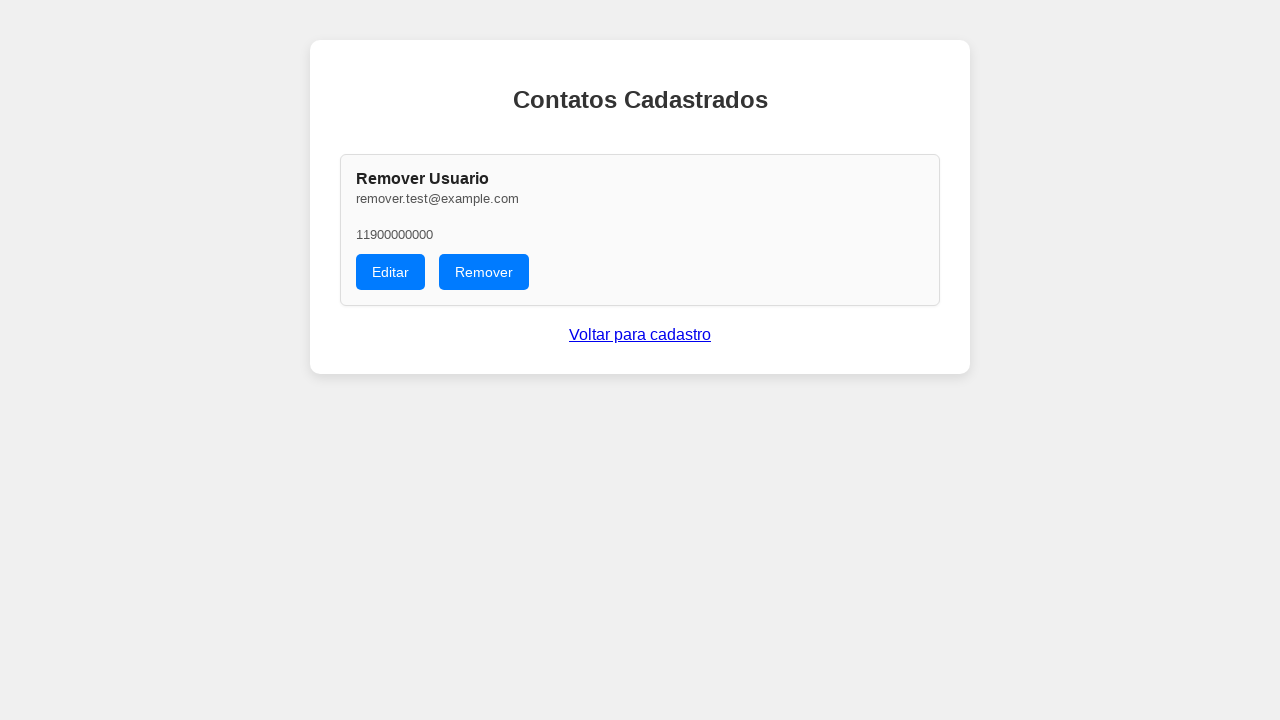

Clicked remove button for contact at (484, 272) on xpath=//button[text()='Remover']
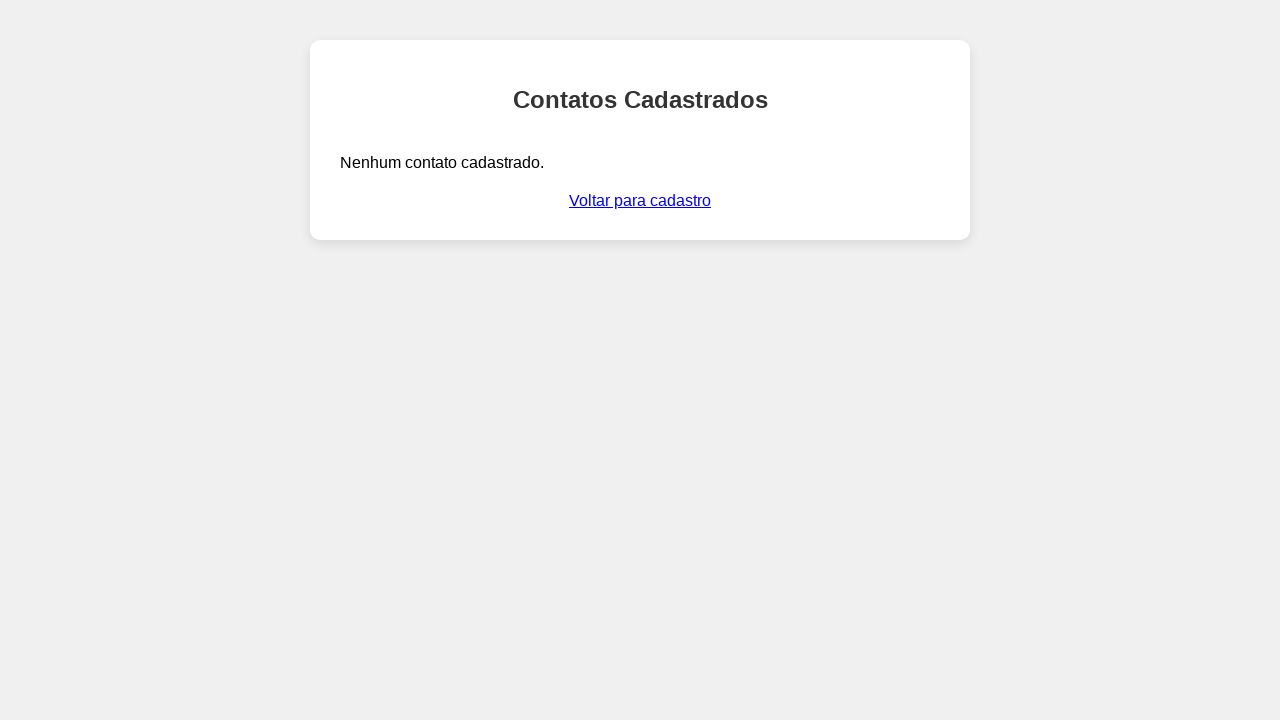

Waited 500ms for alert to be processed
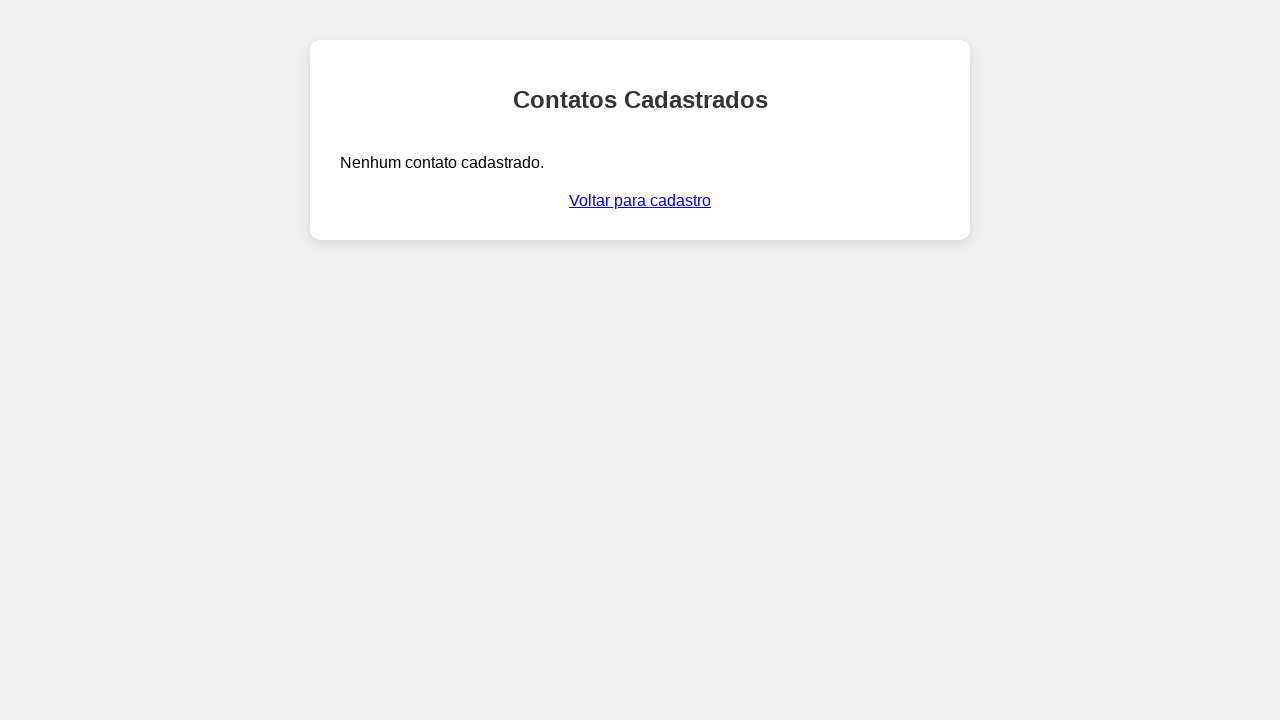

Verified alert message: 'Contato removido com sucesso!'
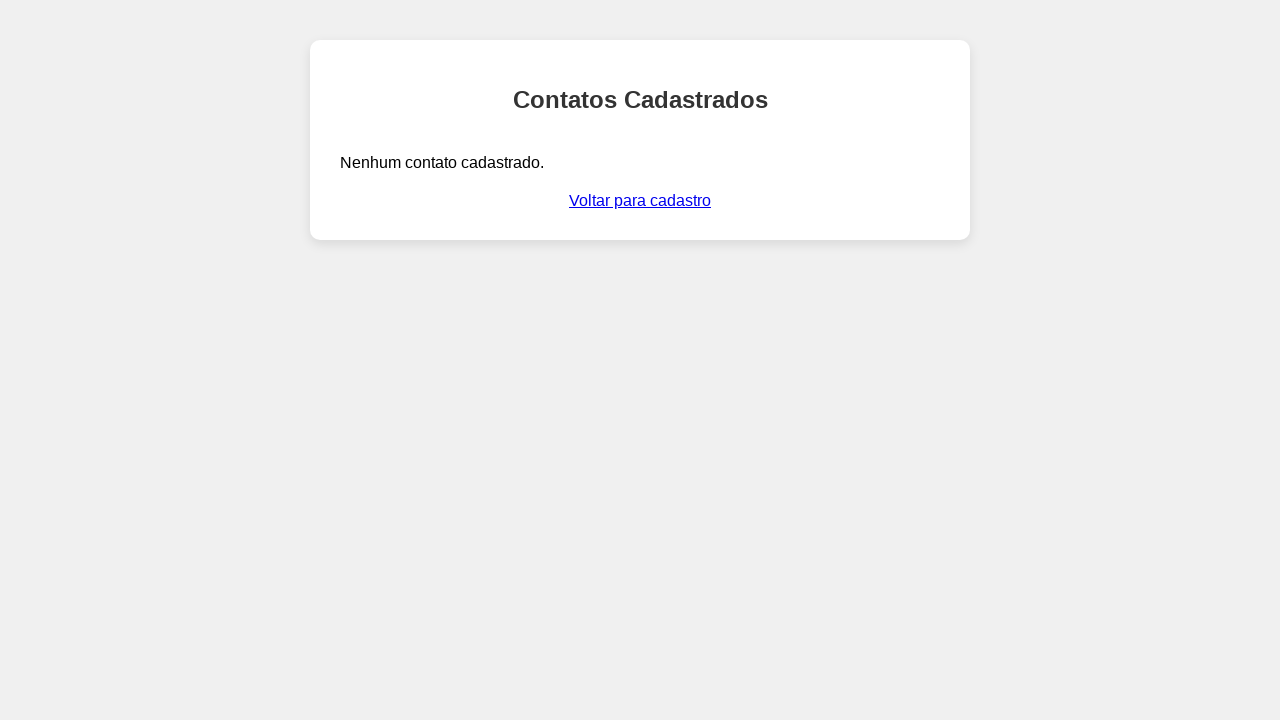

Counted 0 contacts after removal
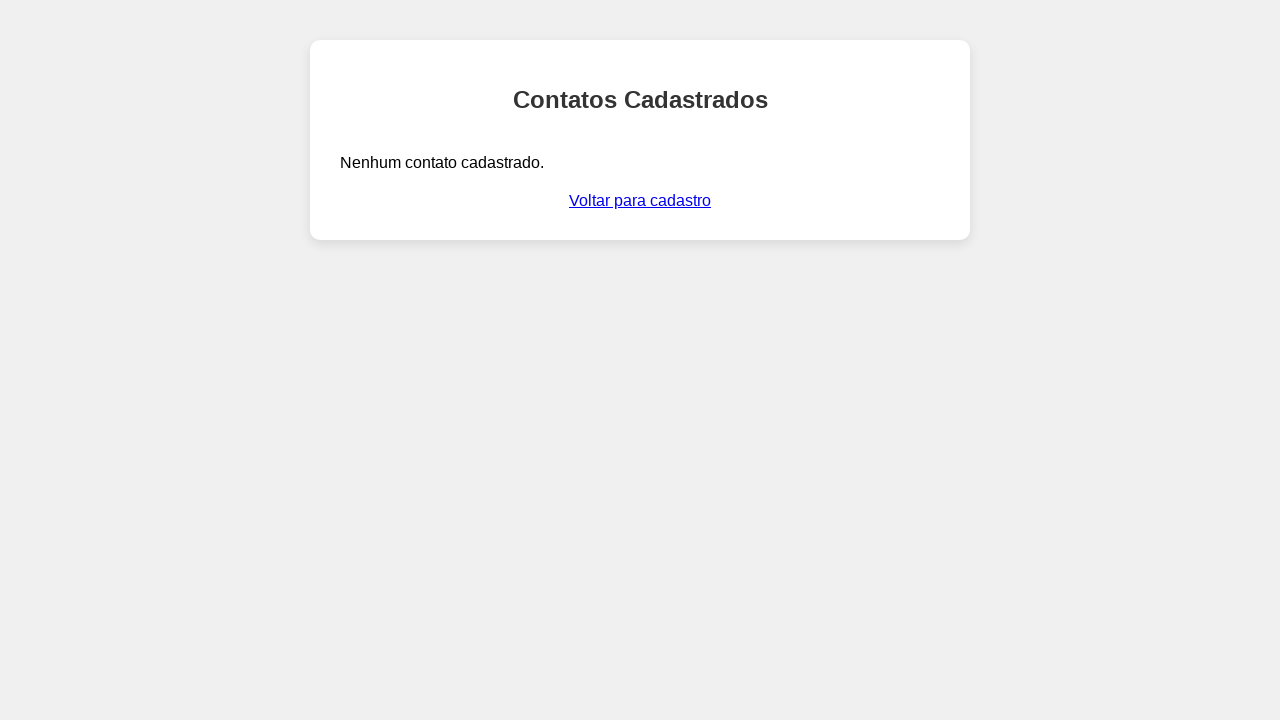

Verified contact count decreased from 1 to 0
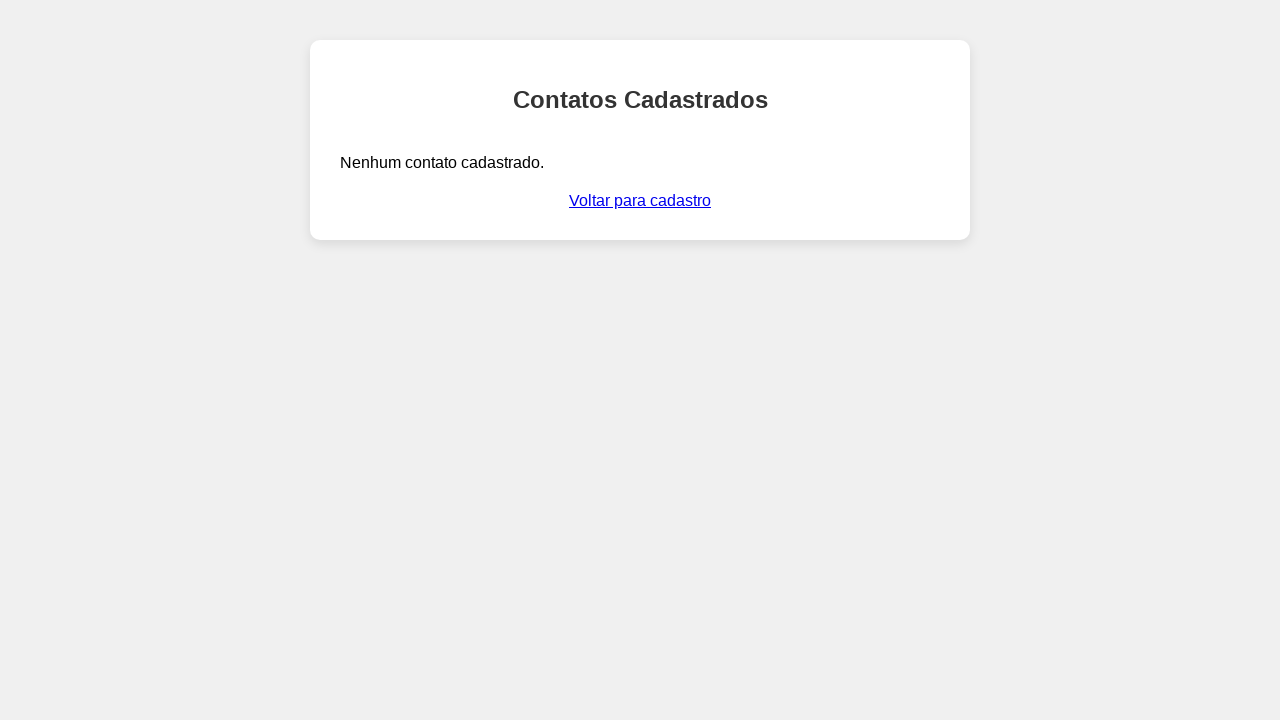

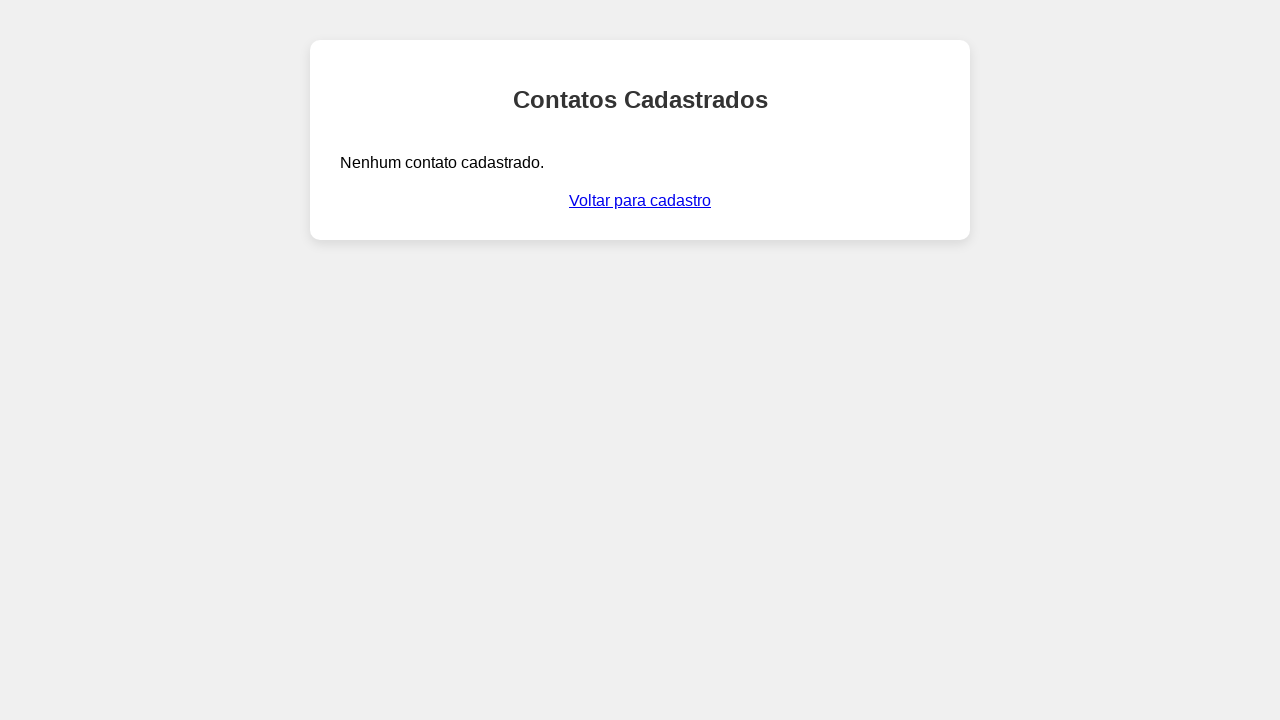